Tests the text-box form on DemoQA by filling in full name, email, current address, and permanent address fields, then submitting the form and verifying the output displays the entered values correctly.

Starting URL: https://demoqa.com/text-box

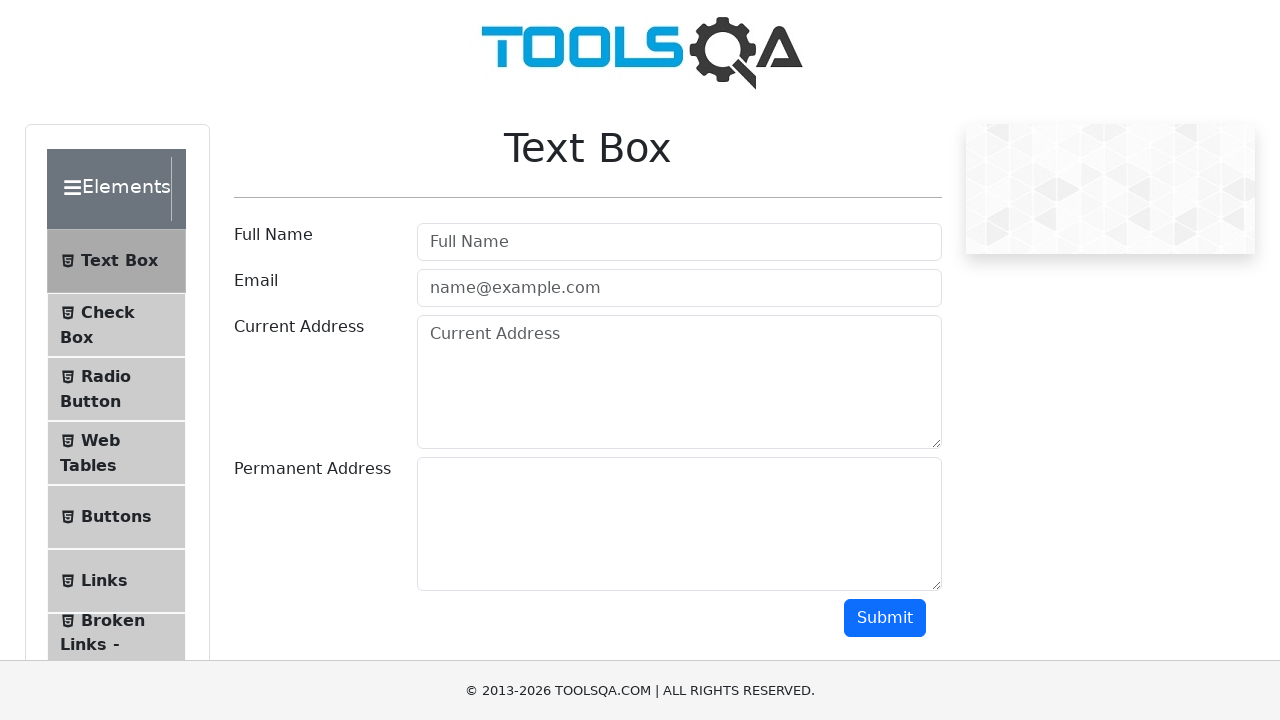

Filled full name field with 'Angel Hackerman' on //*[@id='userName']
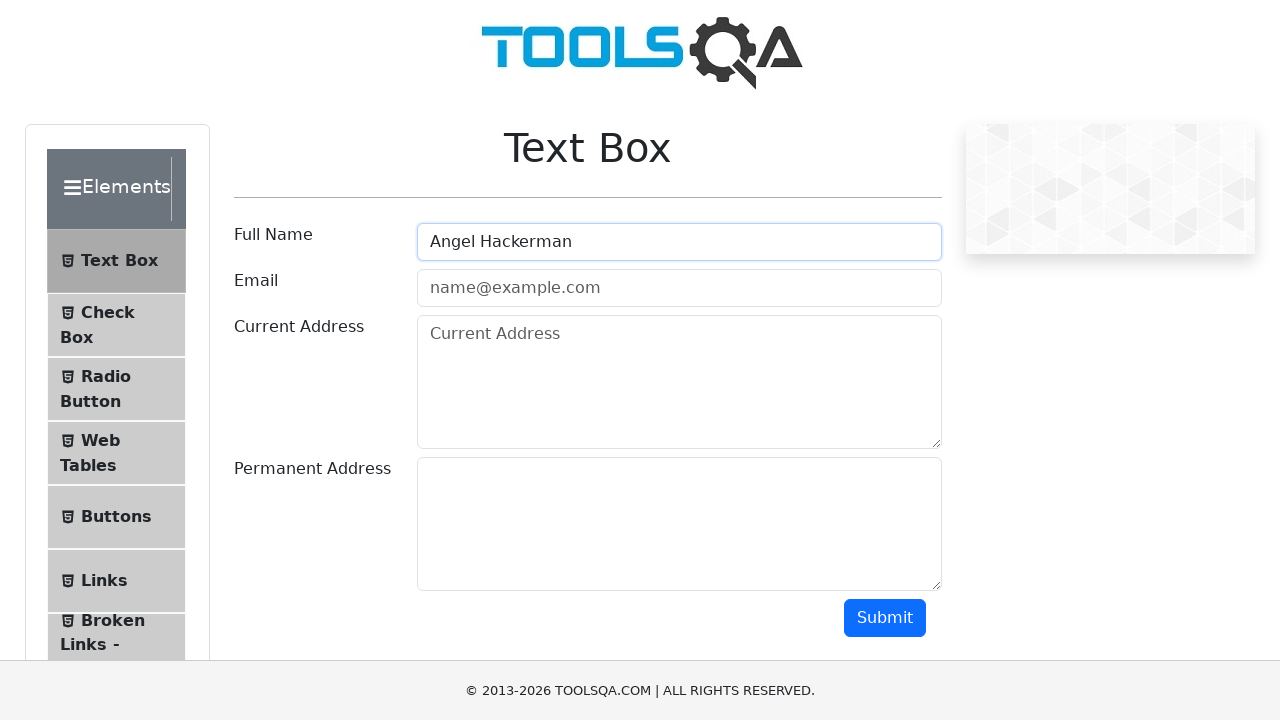

Filled email field with 'Angel@test.com' on //*[@id='userEmail']
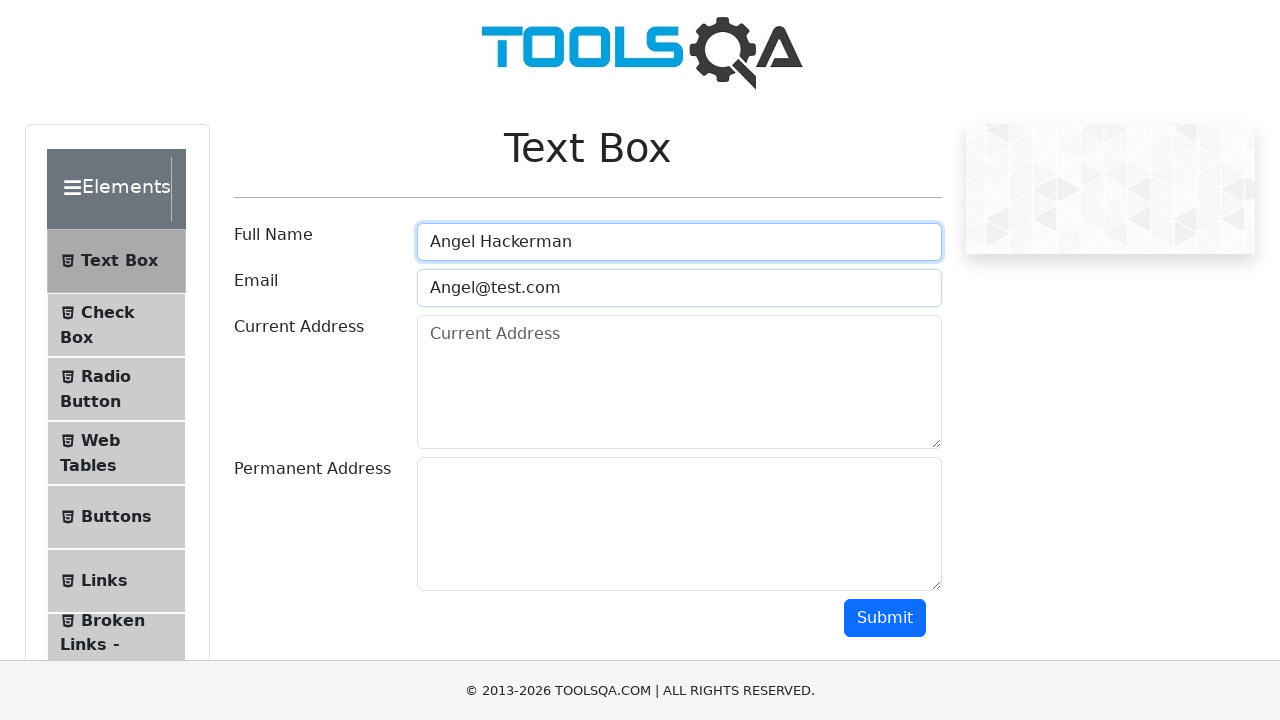

Filled current address field with '123 Street' on //*[@id='currentAddress']
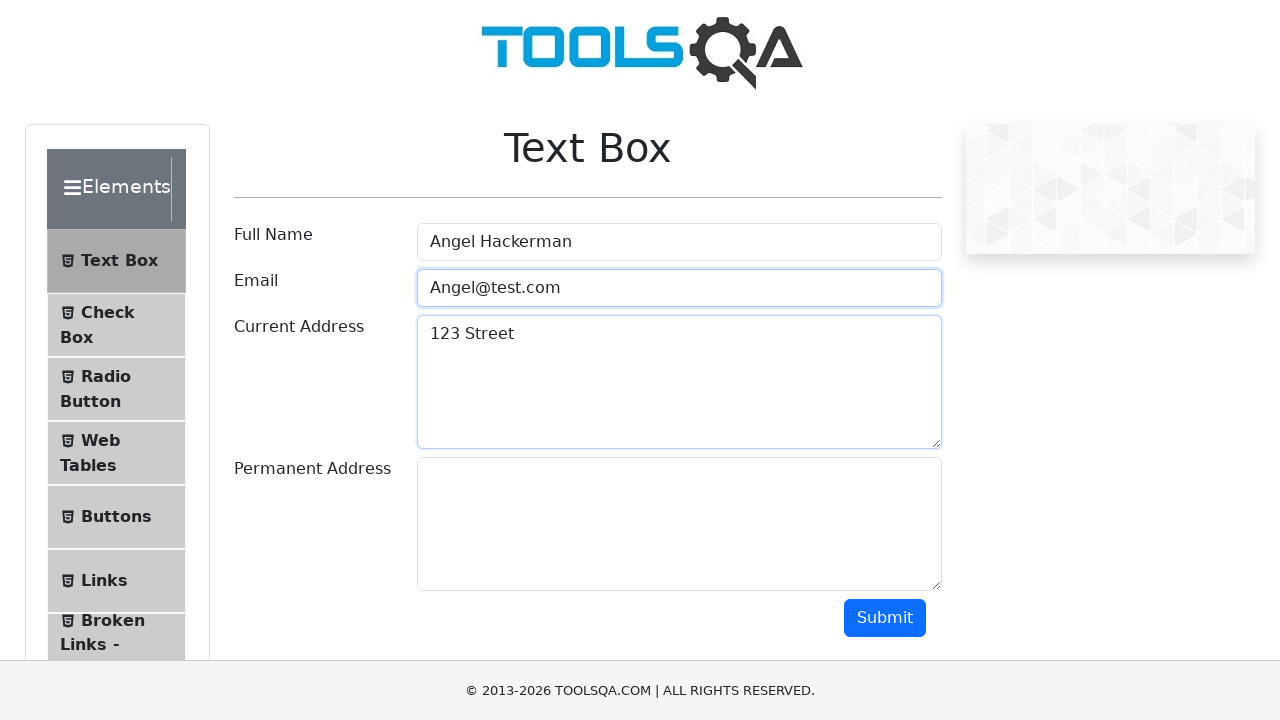

Filled permanent address field with 'Main Road 130' on //*[@id='permanentAddress']
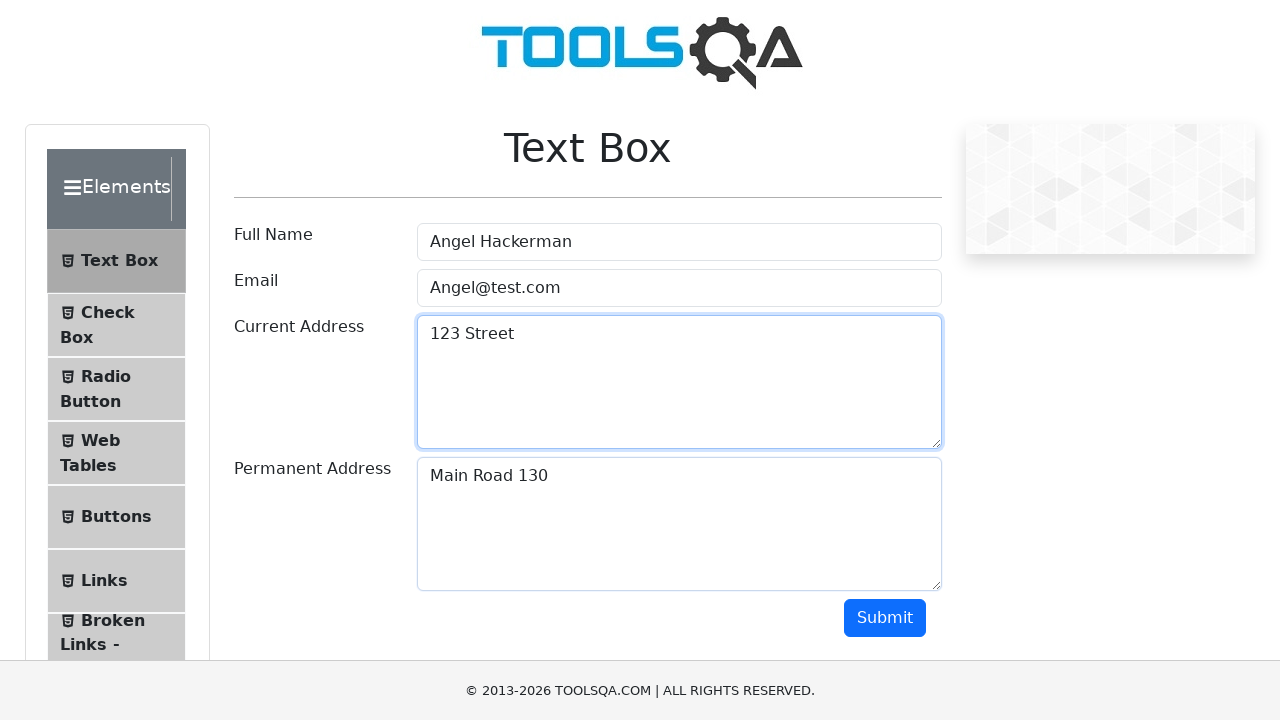

Clicked the Submit button at (885, 618) on xpath=//*[@id='submit']
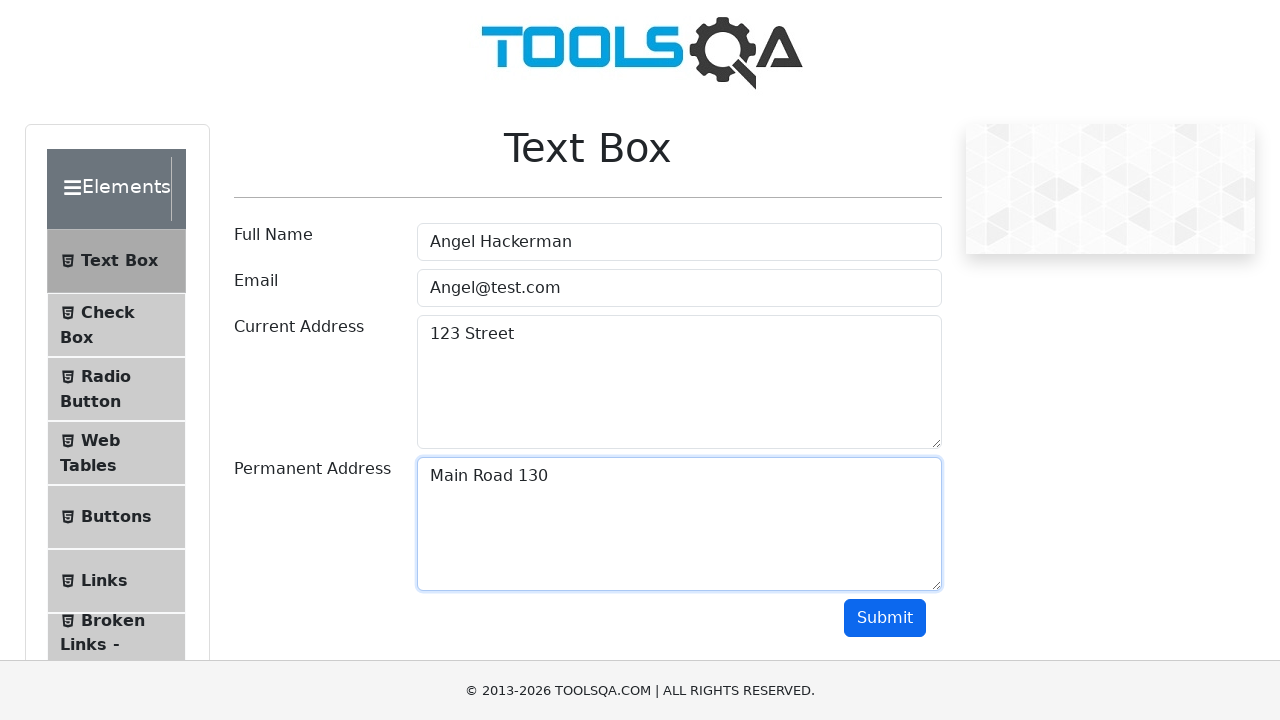

Name output field appeared
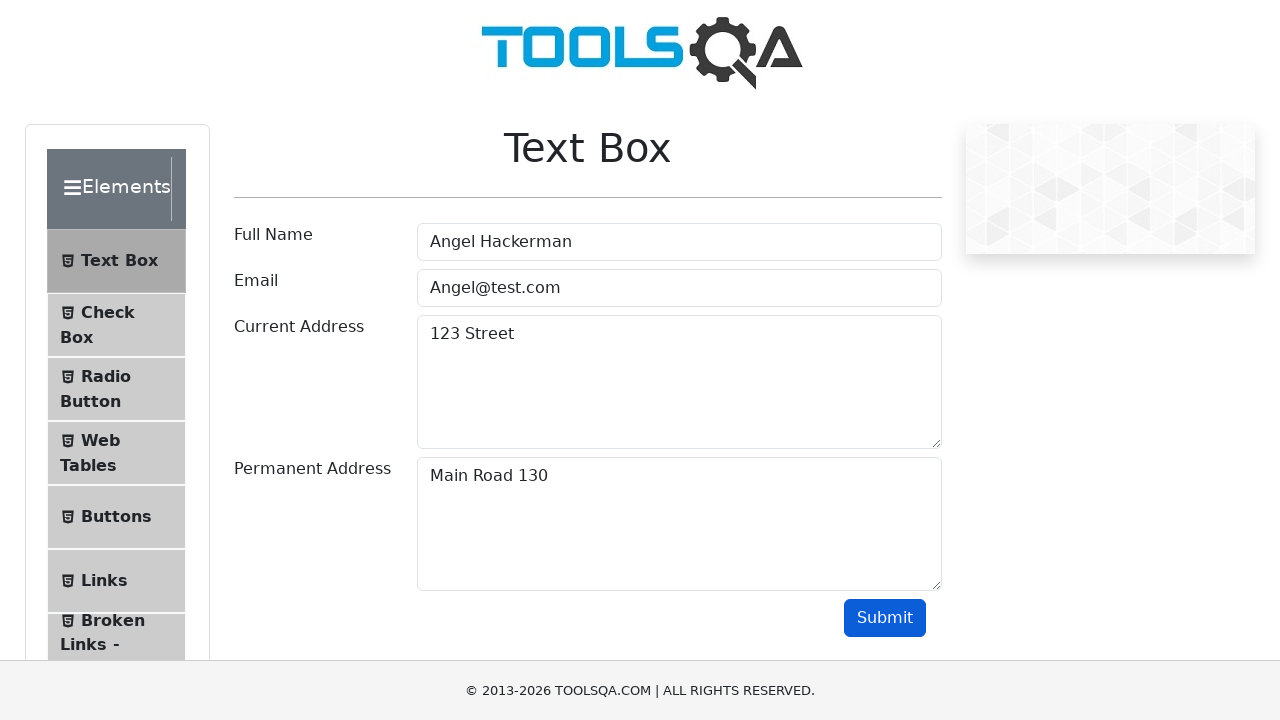

Email output field appeared
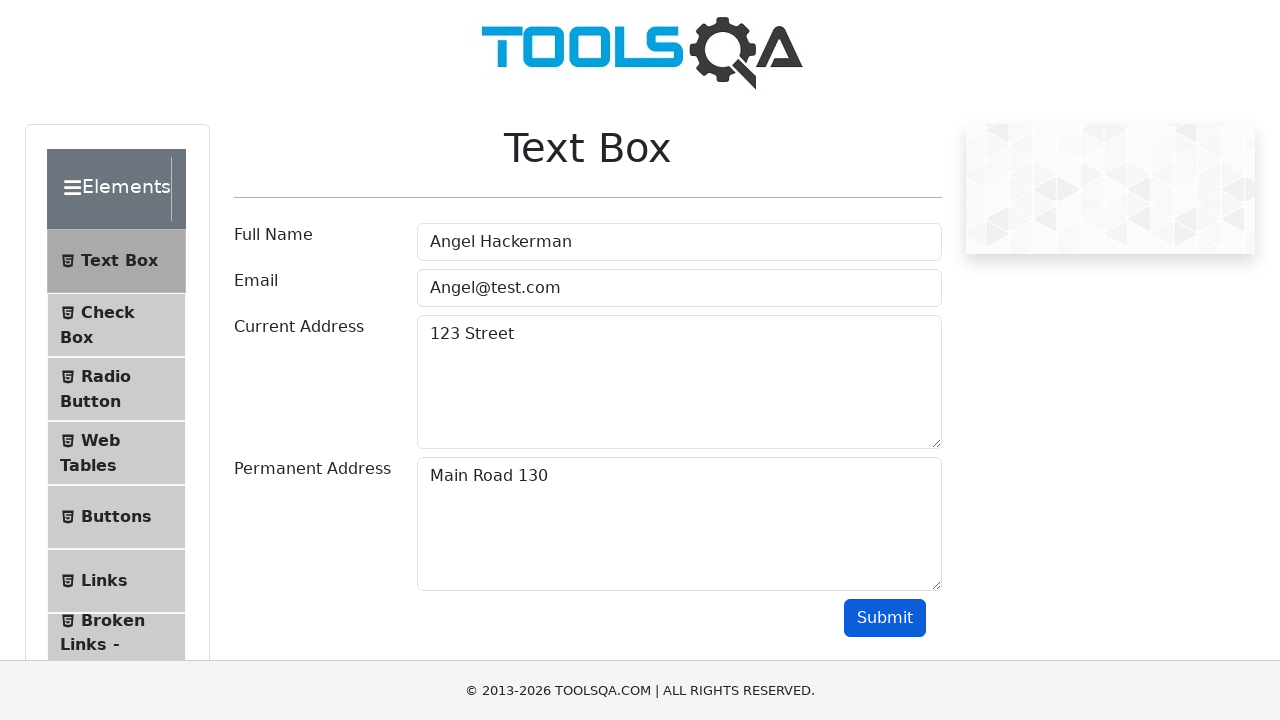

Current address output field appeared
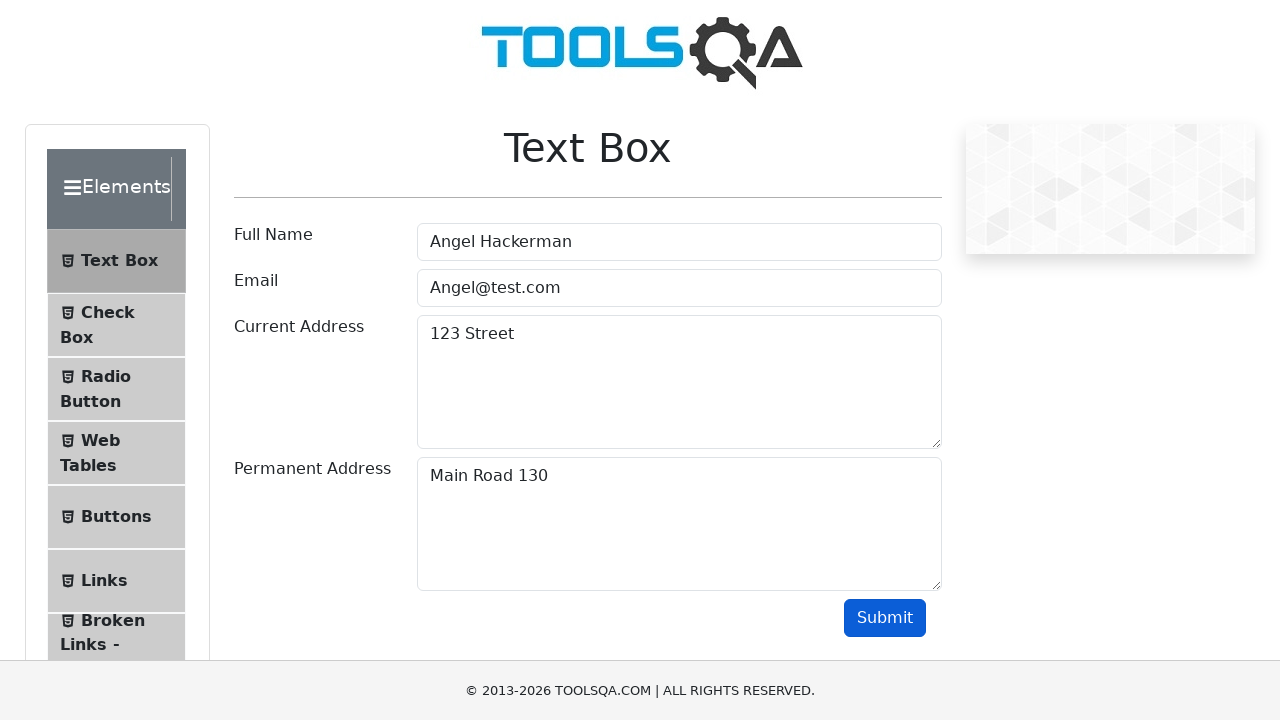

Permanent address output field appeared
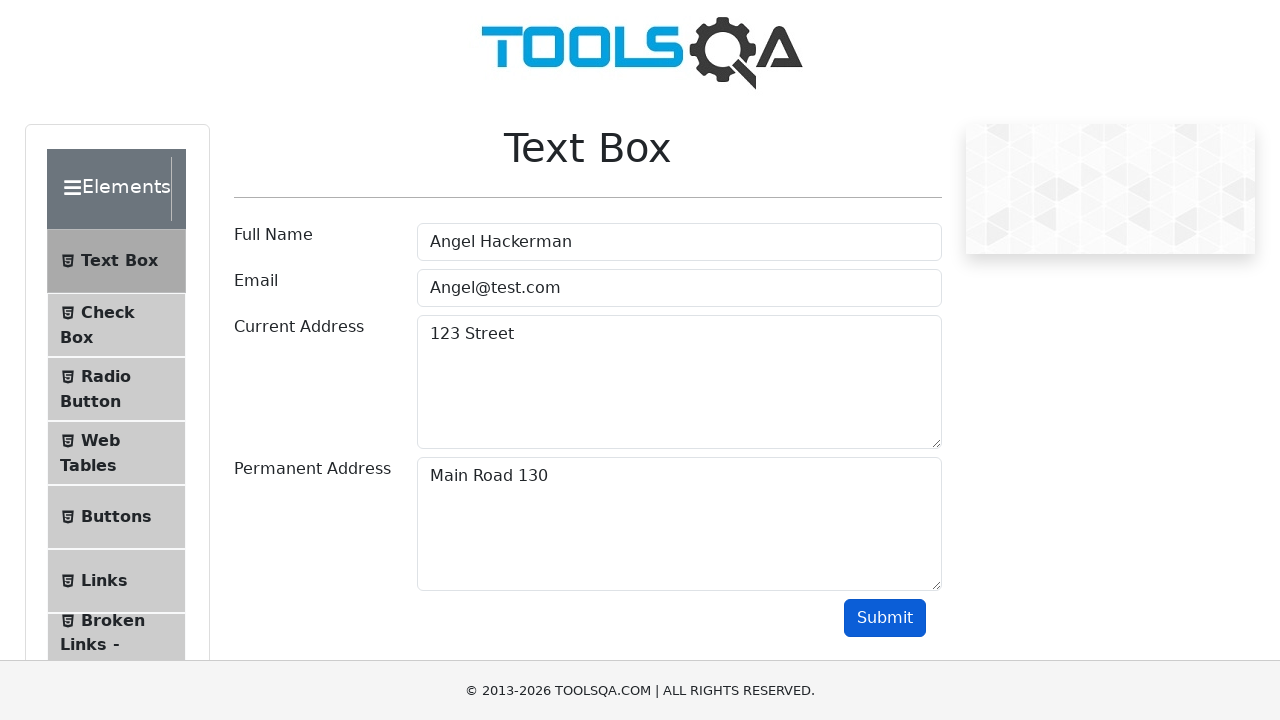

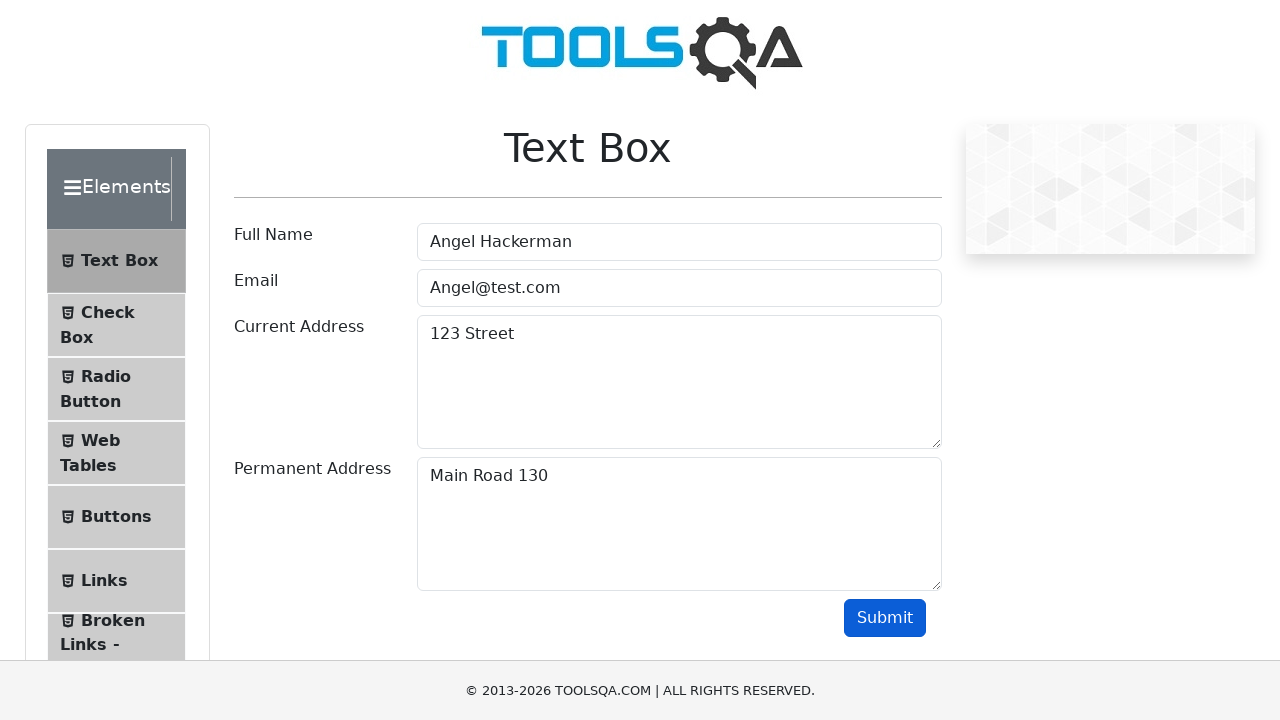